Tests navigation to A/B Testing page by clicking the link and then navigating back

Starting URL: http://the-internet.herokuapp.com/

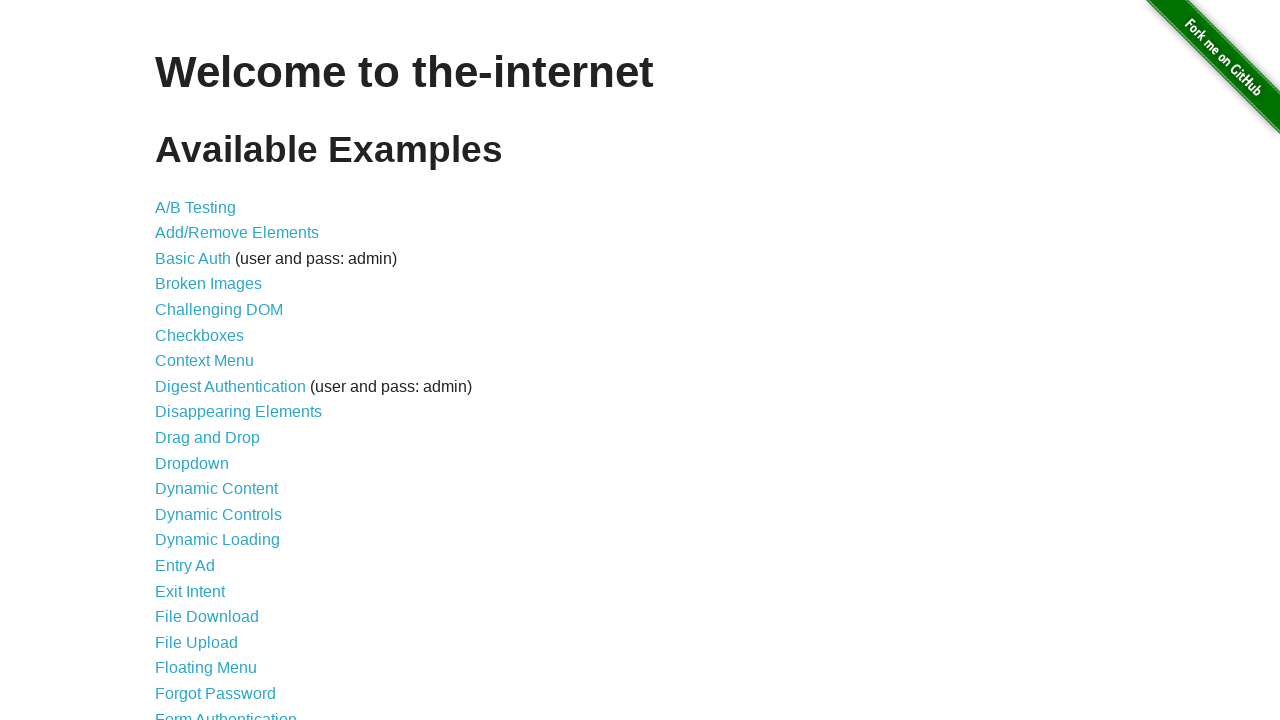

Clicked A/B Testing link at (196, 207) on text=A/B Testing
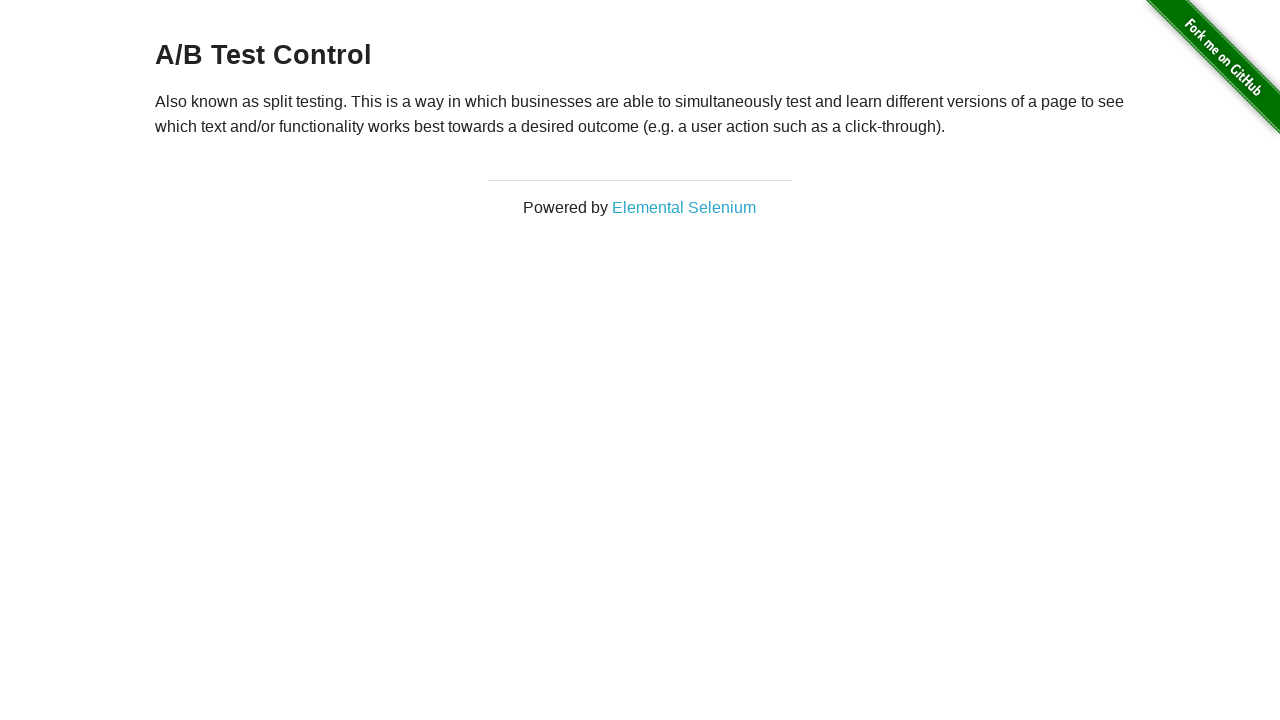

Navigated back to main page
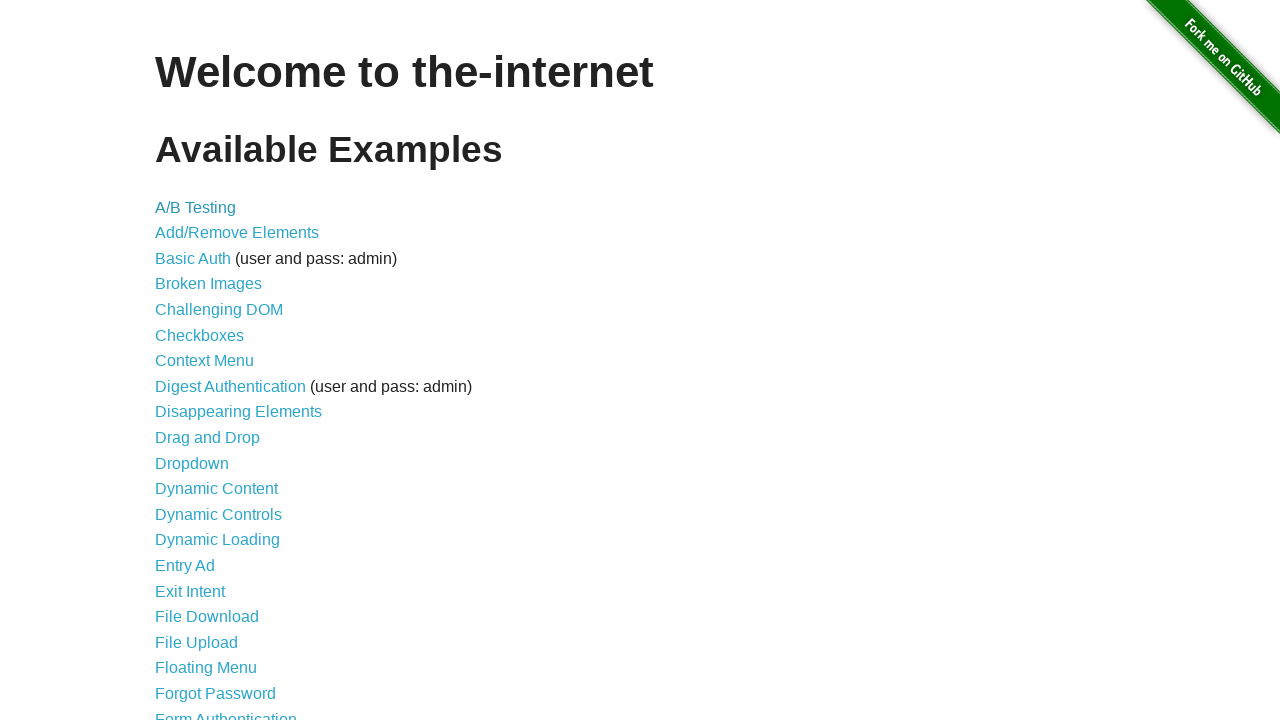

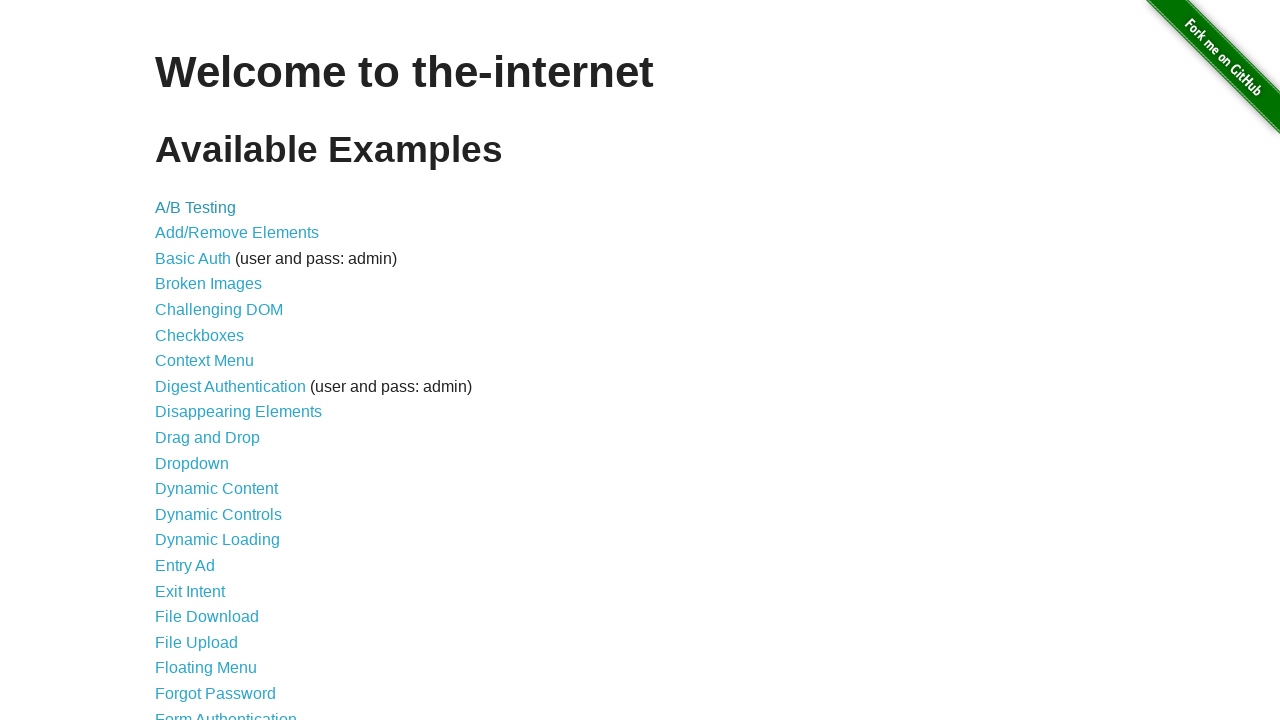